Tests soft assertions by verifying page text and alert messages without aborting on failure

Starting URL: http://only-testing-blog.blogspot.in/2014/01/textbox.html

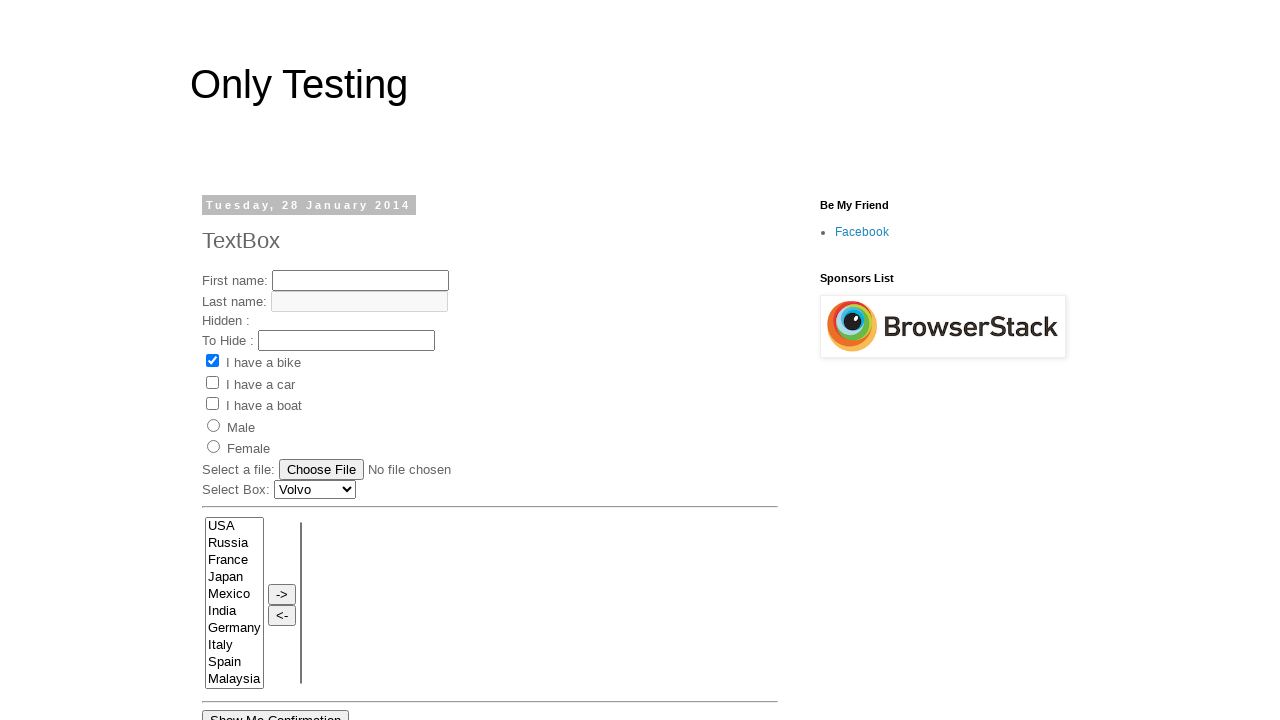

Retrieved page header text from h2/span element
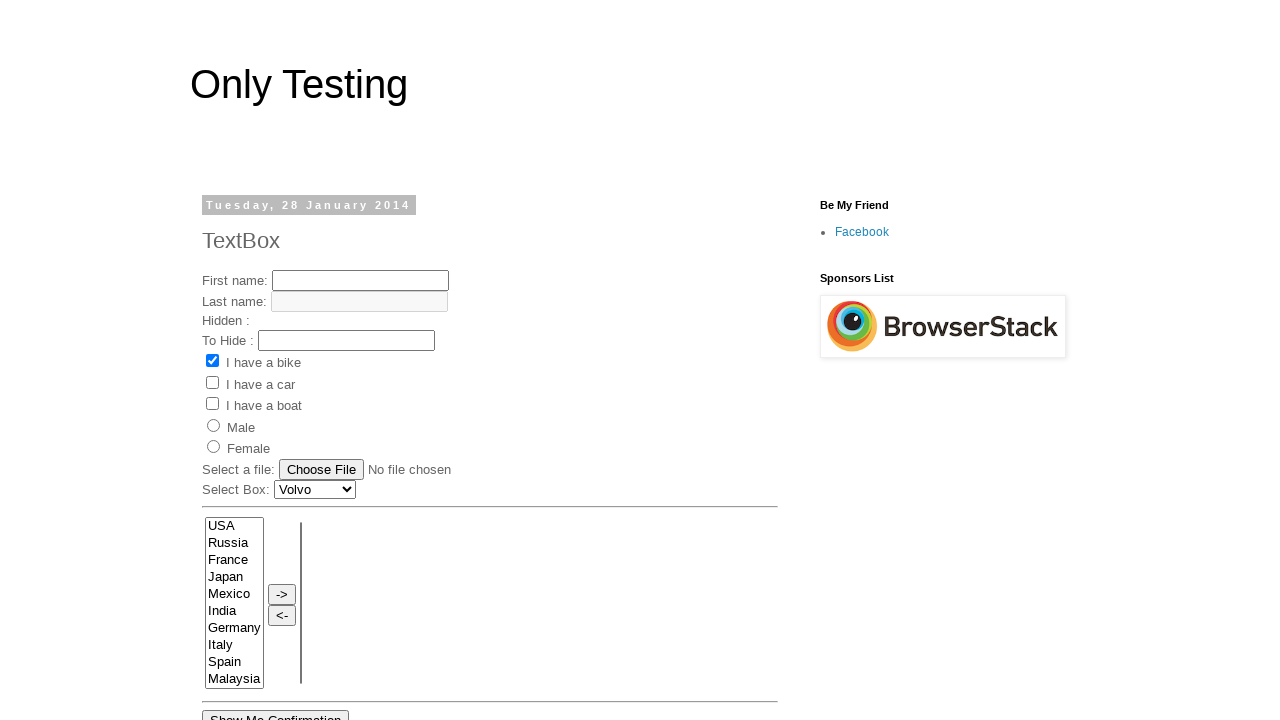

Clicked 'Show Me Alert' button at (252, 360) on xpath=//input[@value='Show Me Alert']
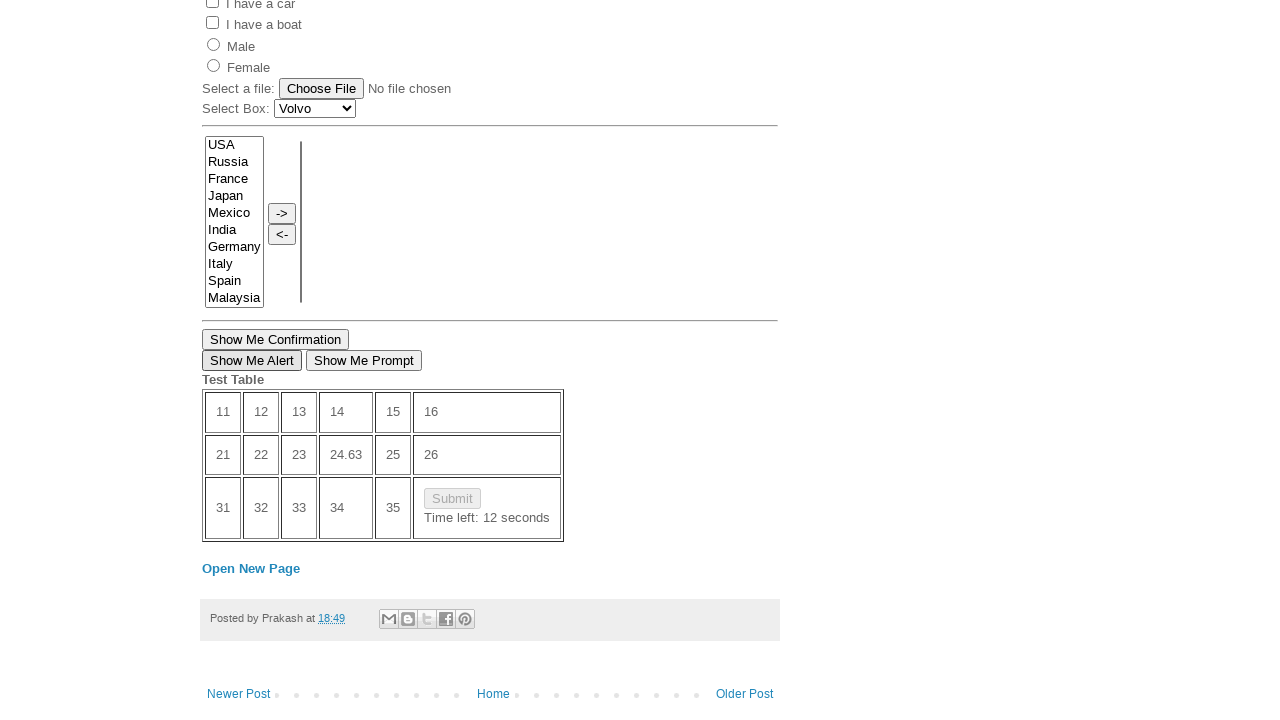

Set up dialog handler to accept alert
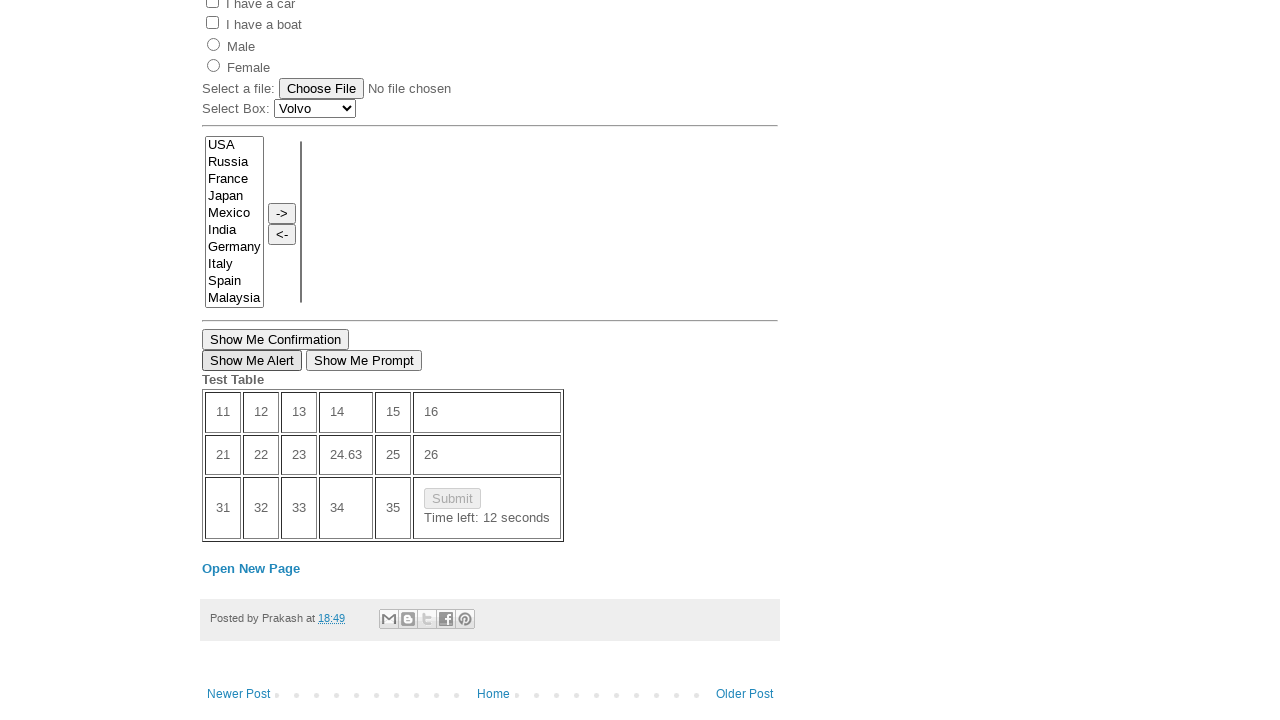

Clicked 'Show Me Alert' button again to trigger dialog at (252, 360) on xpath=//input[@value='Show Me Alert']
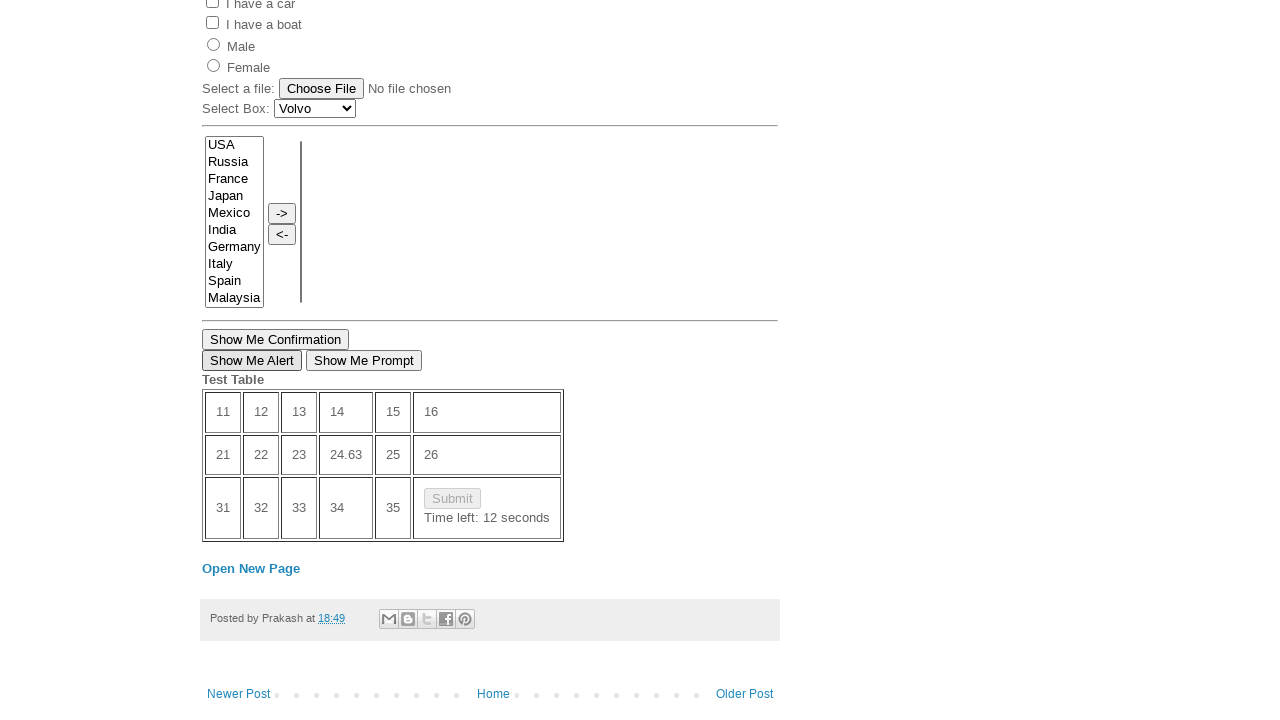

Waited 500ms for page updates after alert handling
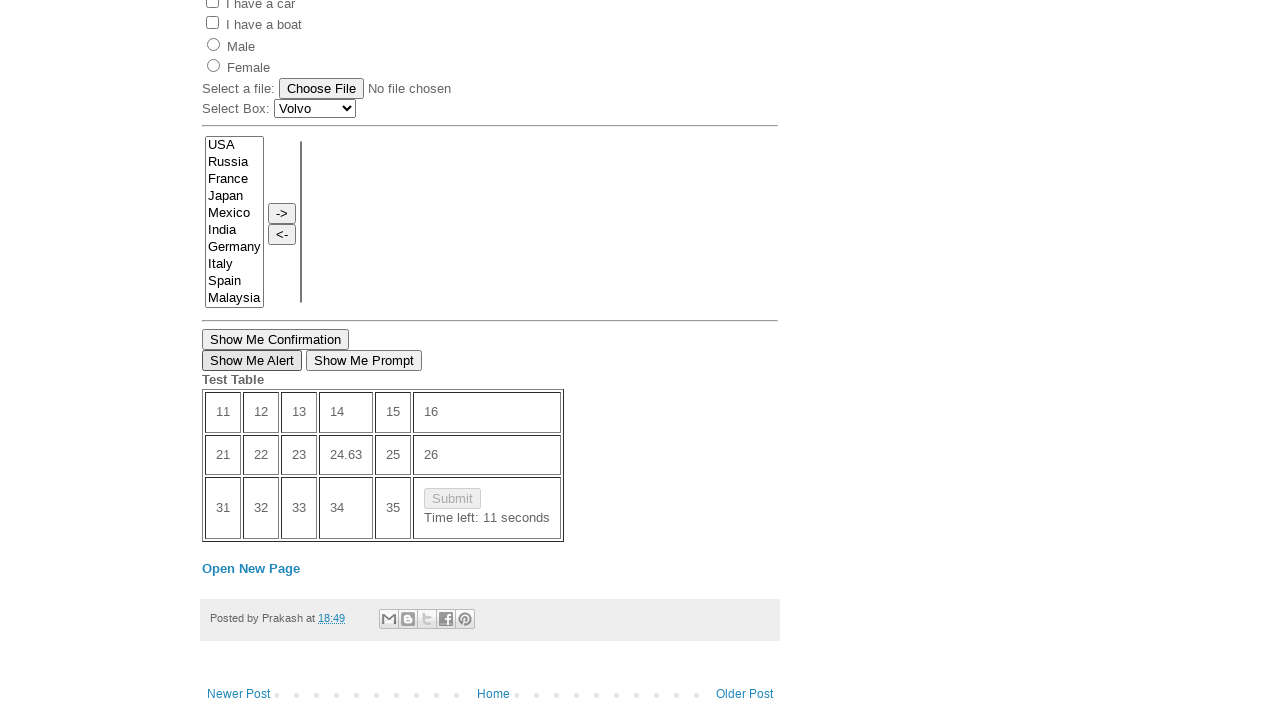

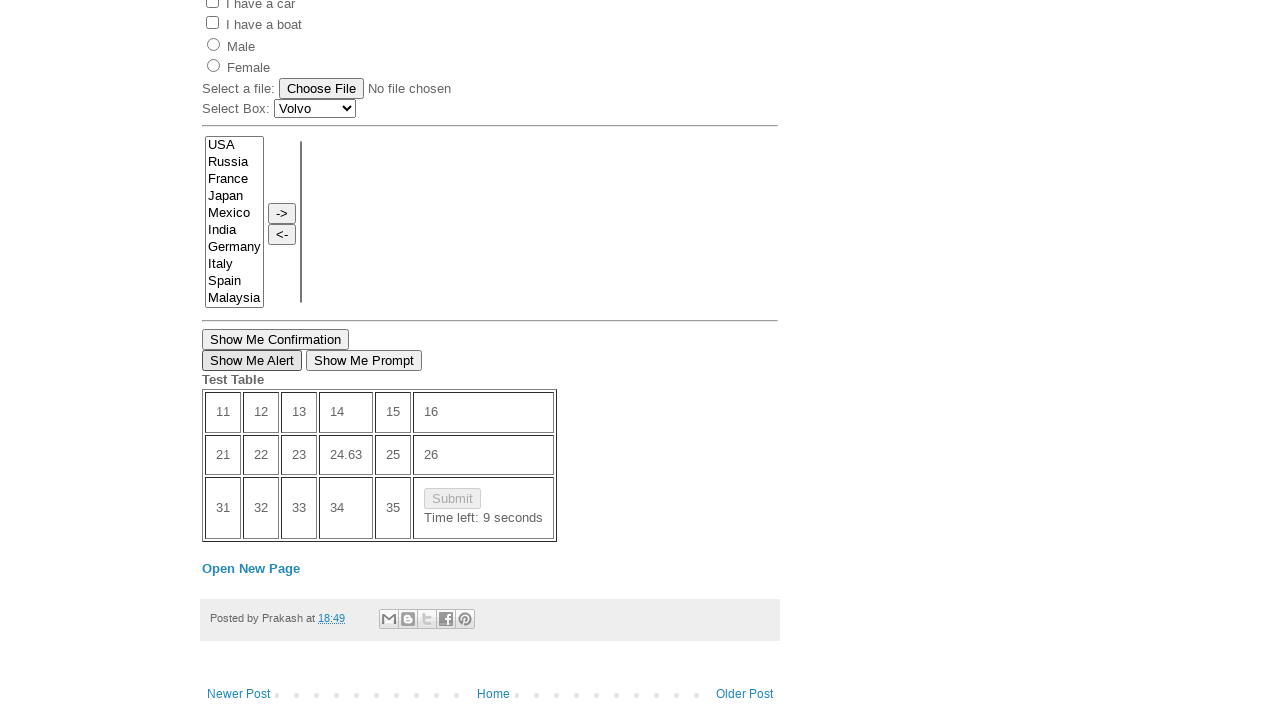